Calculates a mathematical value (π^e * 10000), finds and clicks a link with that text, then fills out a registration form with personal information (first name, last name, city, country) and submits it.

Starting URL: http://suninjuly.github.io/find_link_text

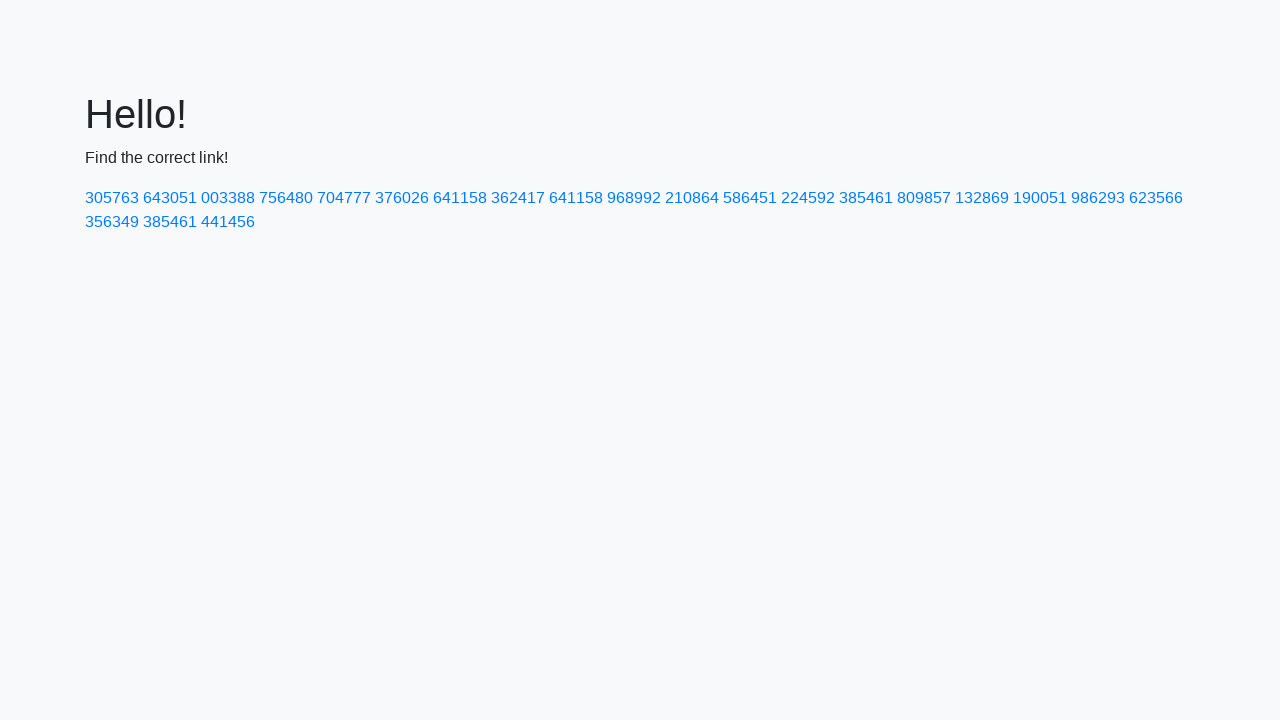

Calculated link text value: 224592
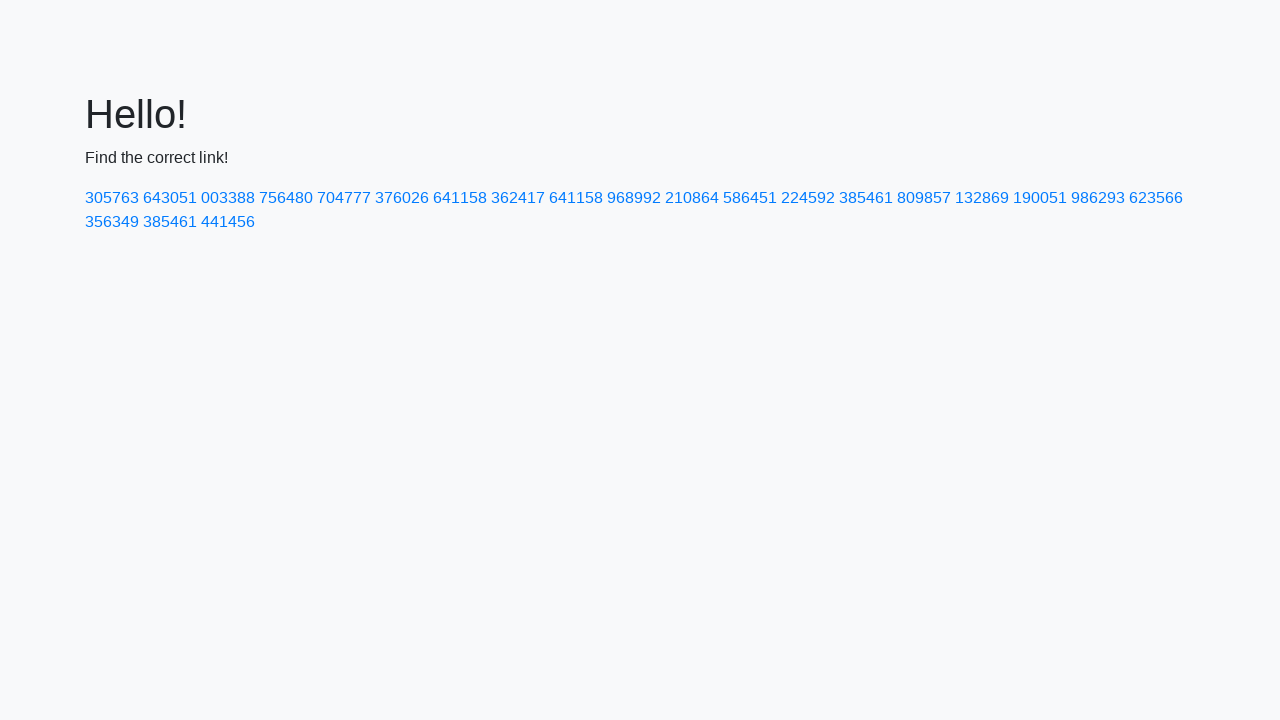

Clicked link with text '224592' at (808, 198) on a:has-text('224592')
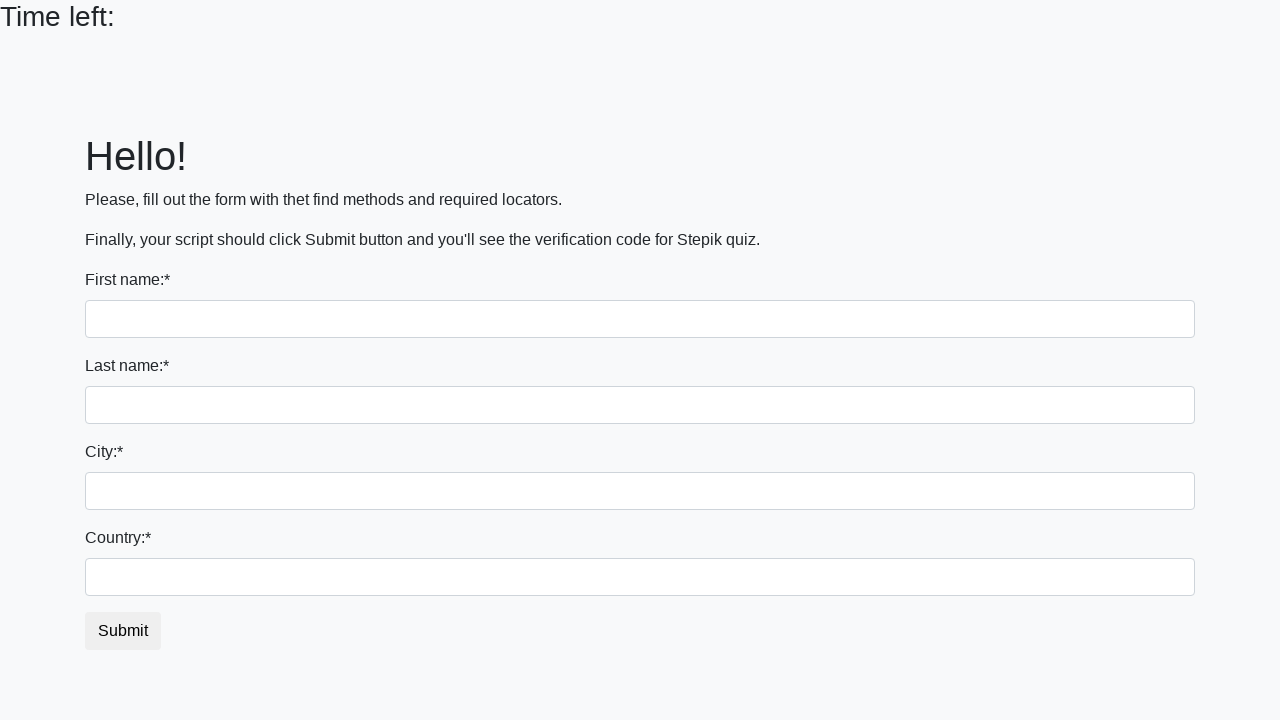

Filled first name field with 'Ivan' on input[name='first_name']
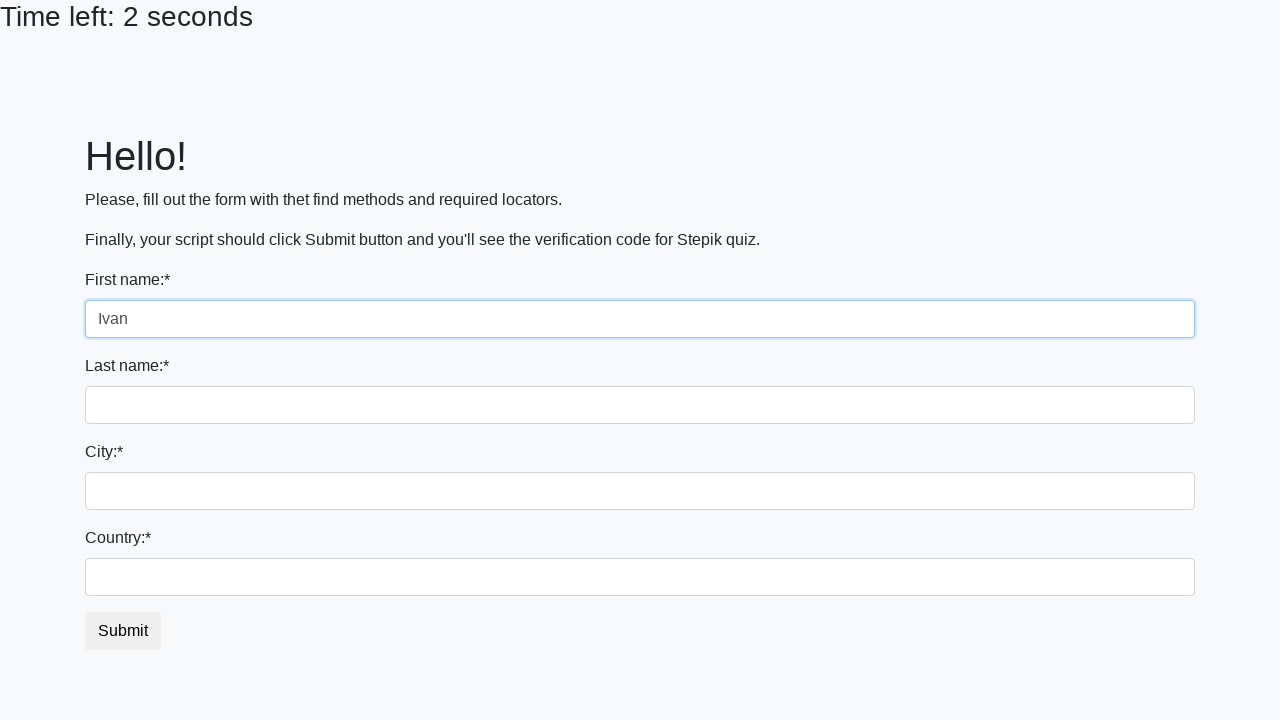

Filled last name field with 'Petrov' on input[name='last_name']
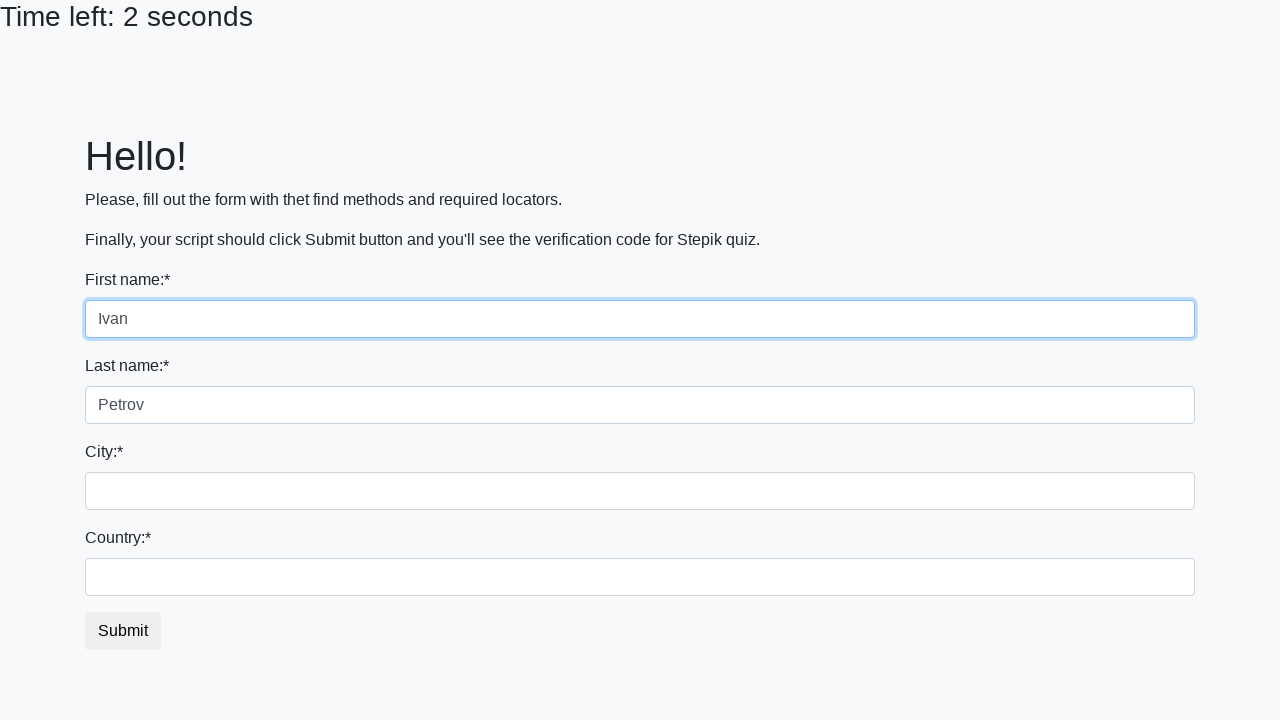

Filled city field with 'Smolensk' on .city
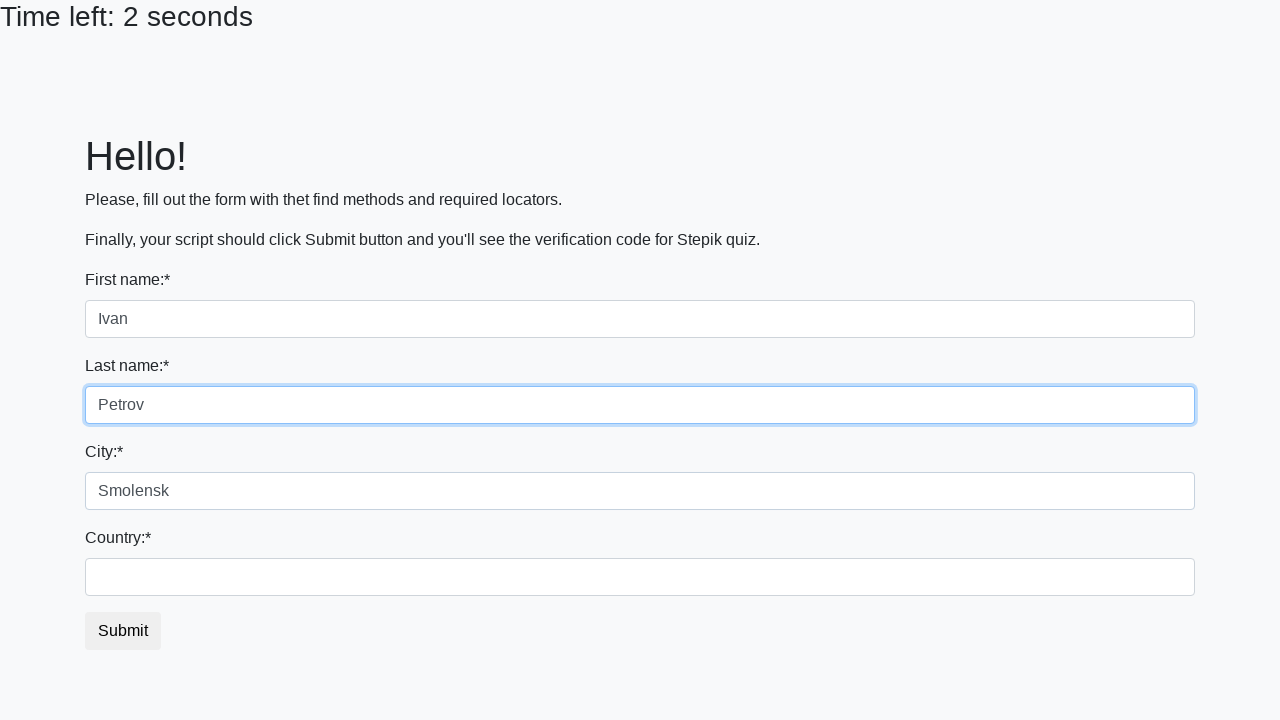

Filled country field with 'Russia' on #country
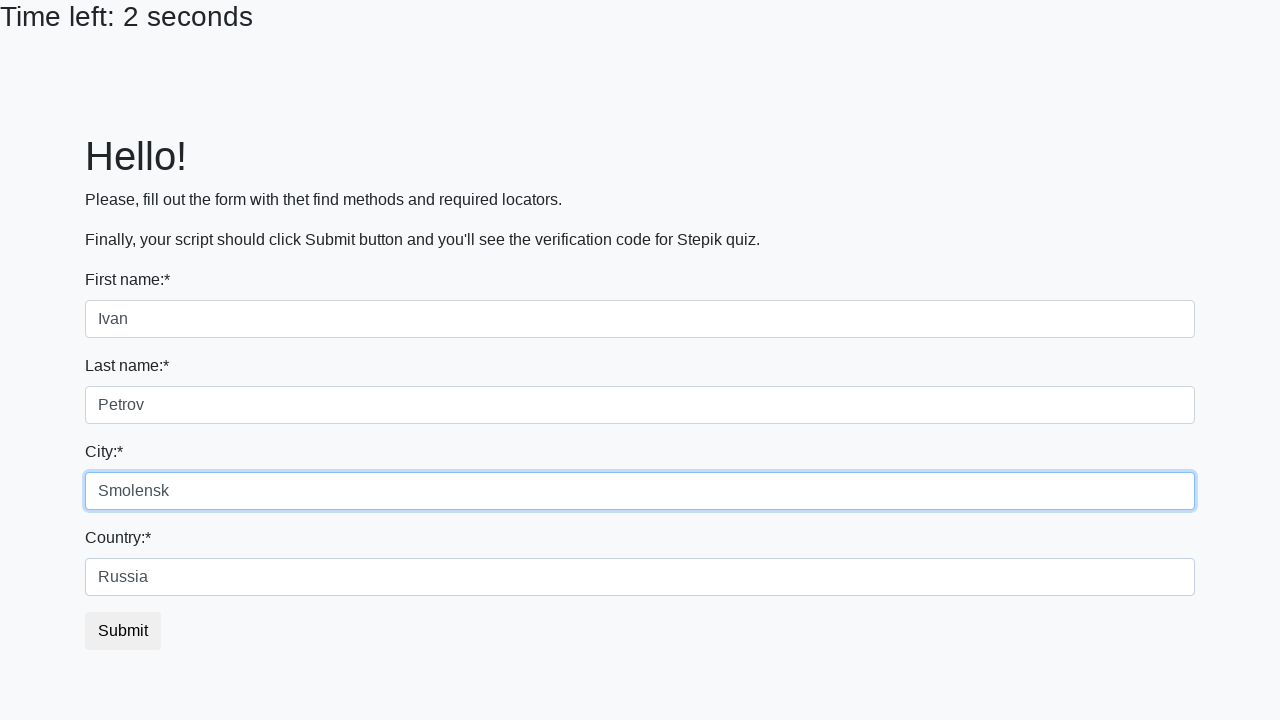

Clicked submit button to complete registration at (123, 631) on button.btn
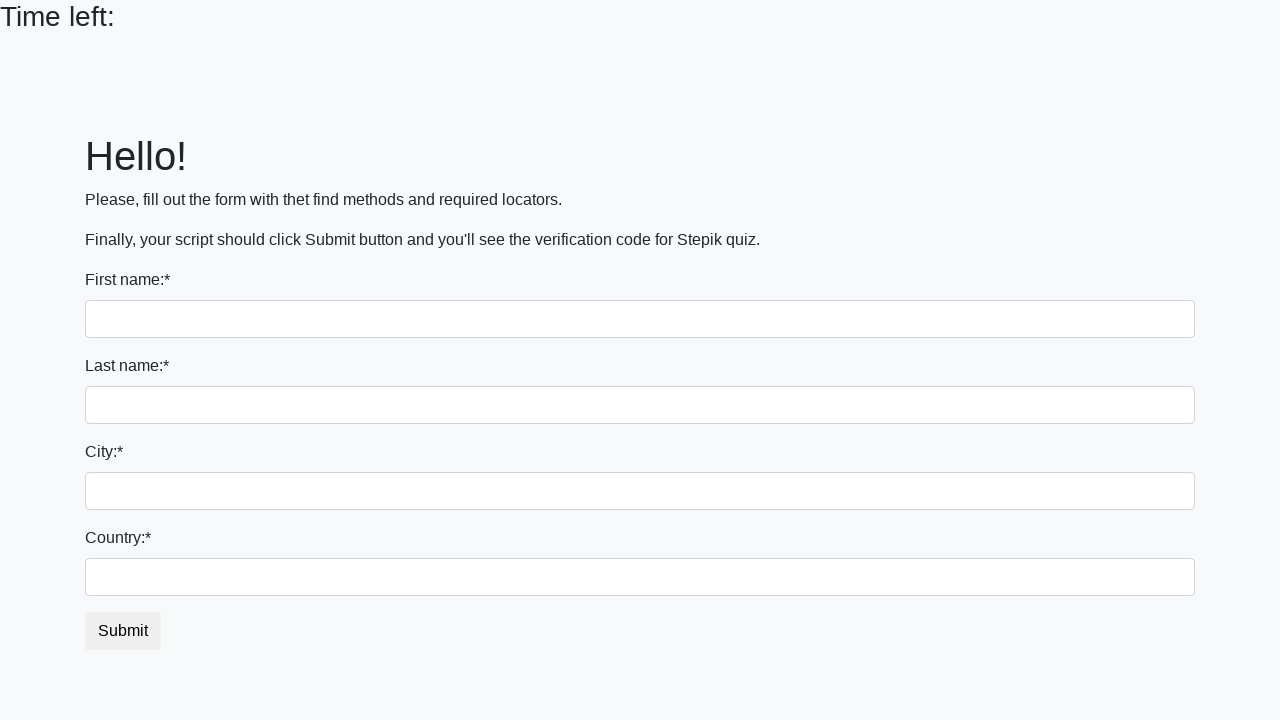

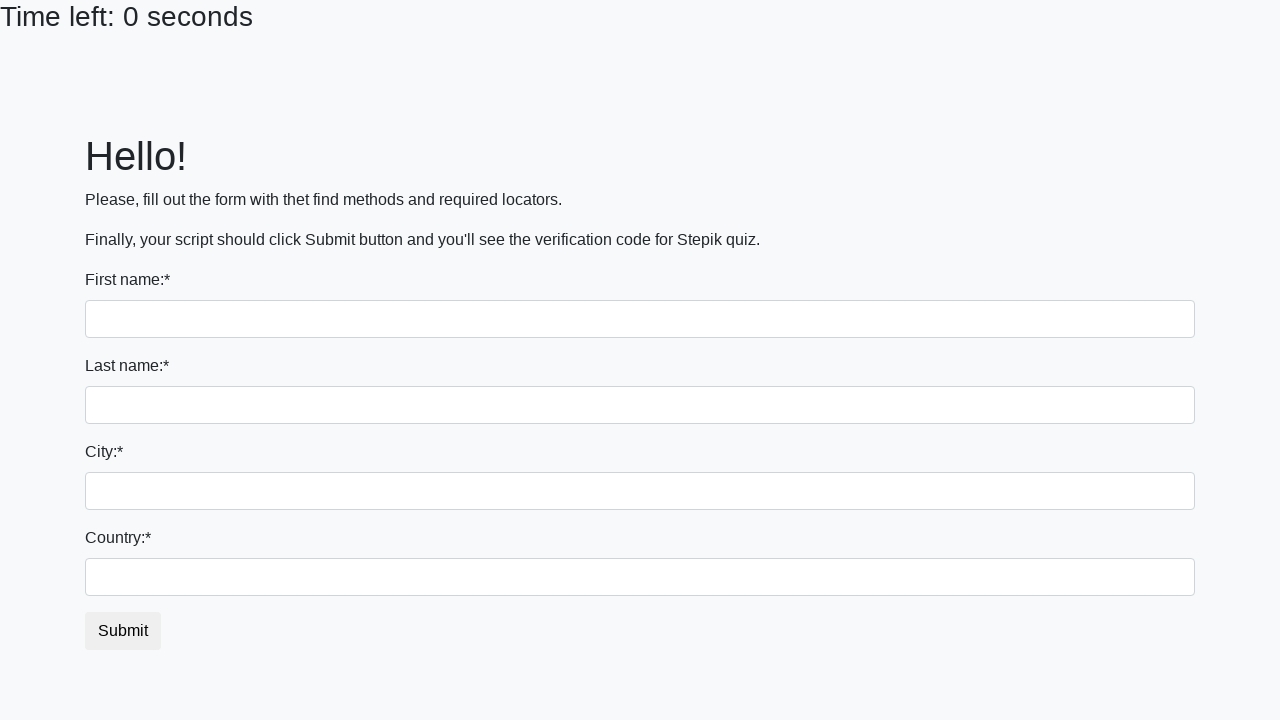